Tests dynamic form filling using parameterized functions to fill fields by label and placeholder text

Starting URL: https://formy-project.herokuapp.com/form

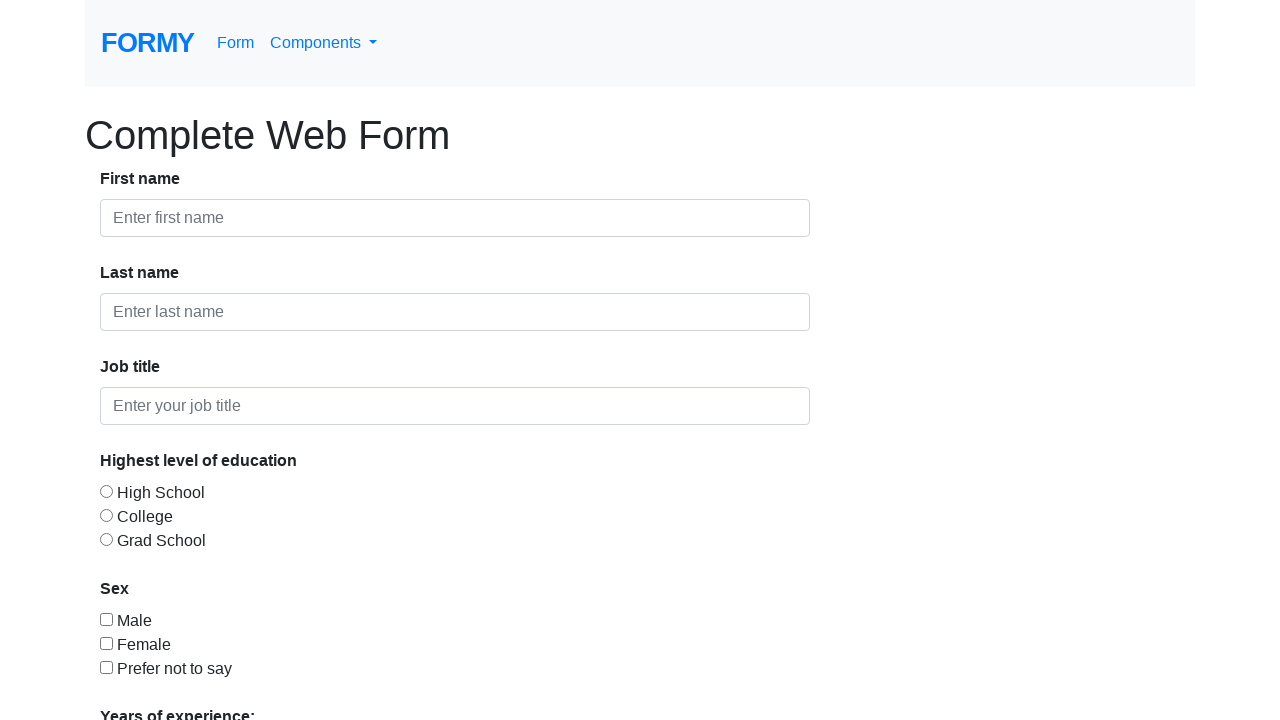

Filled first name field with 'Alain' using XPath label lookup on //label[text()="First name"]/parent::strong/parent::div//input
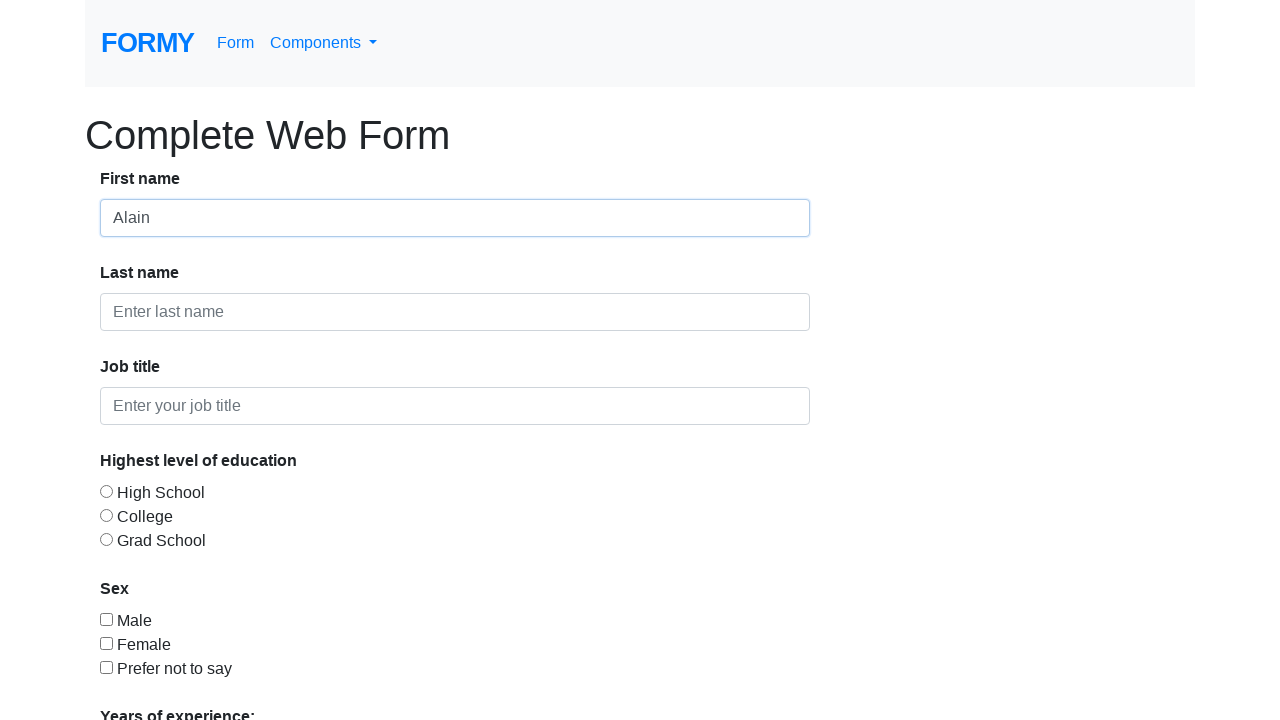

Filled last name field with 'Delone' using XPath label lookup on //label[text()="Last name"]/parent::strong/parent::div//input
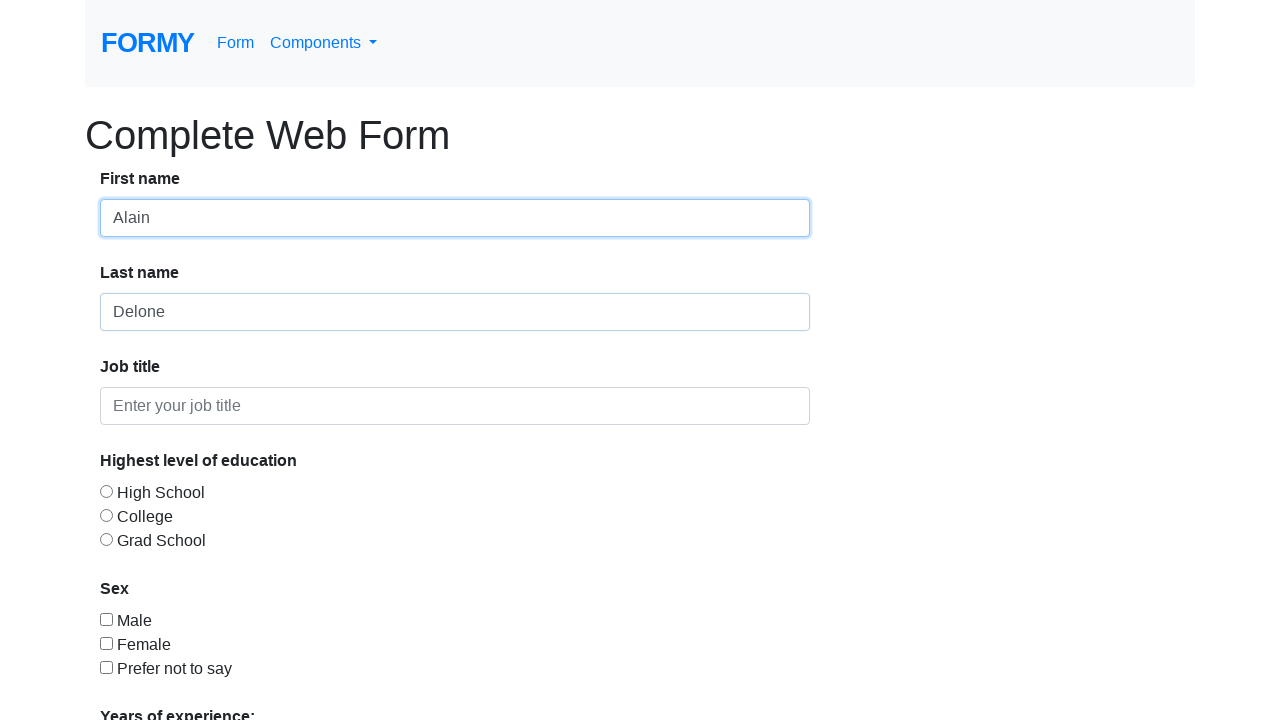

Filled job title field with 'QA' using XPath placeholder lookup on //input[@placeholder="Enter your job title"]
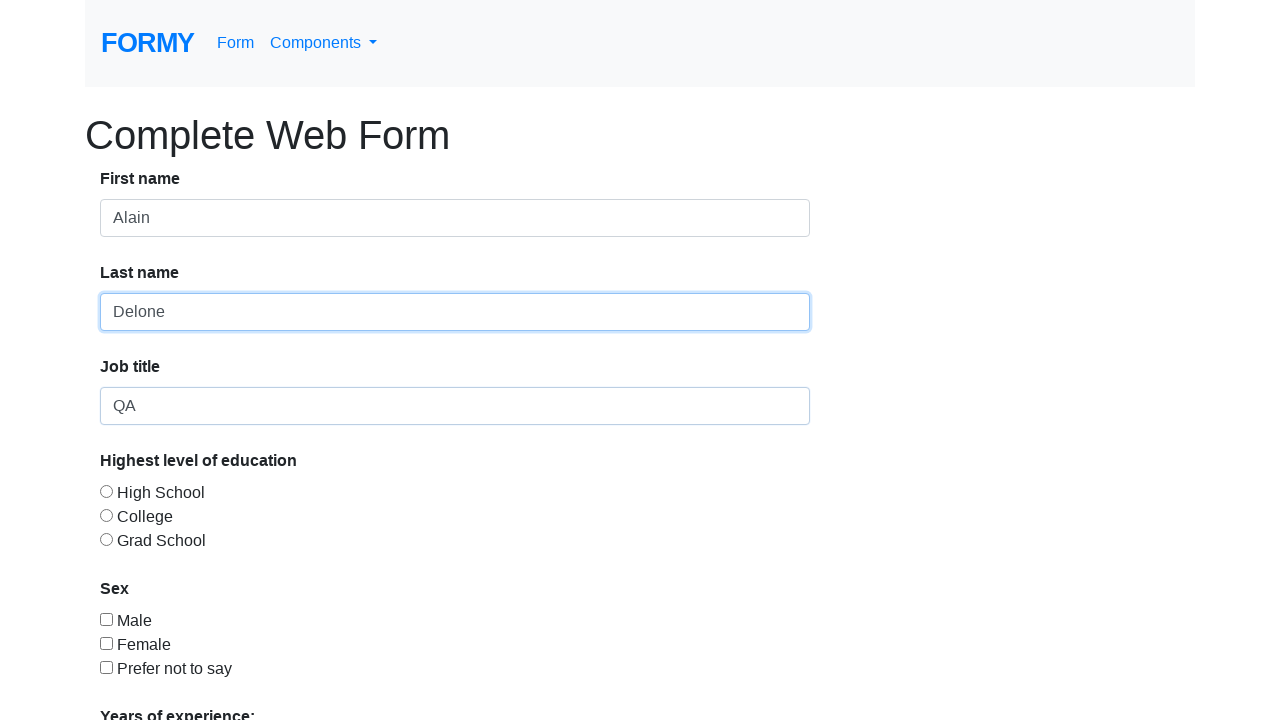

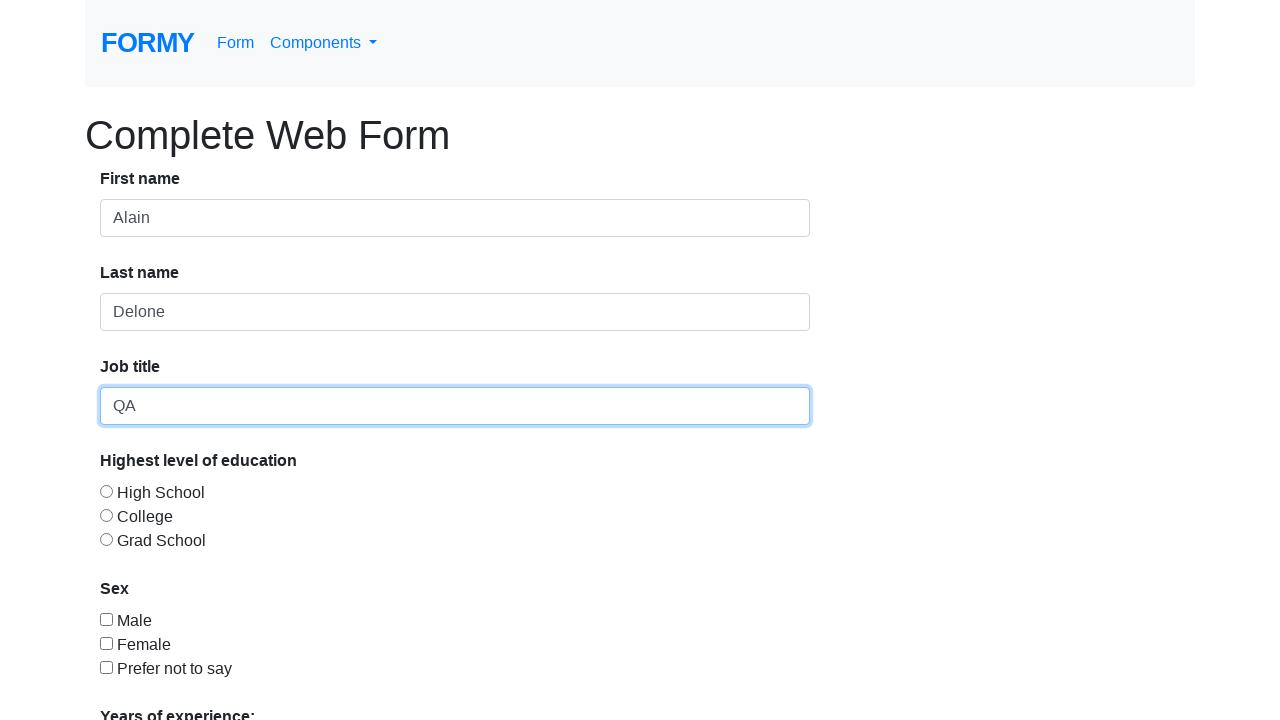